Navigates to anhtester.com and clicks the login button to access the login page

Starting URL: https://anhtester.com/

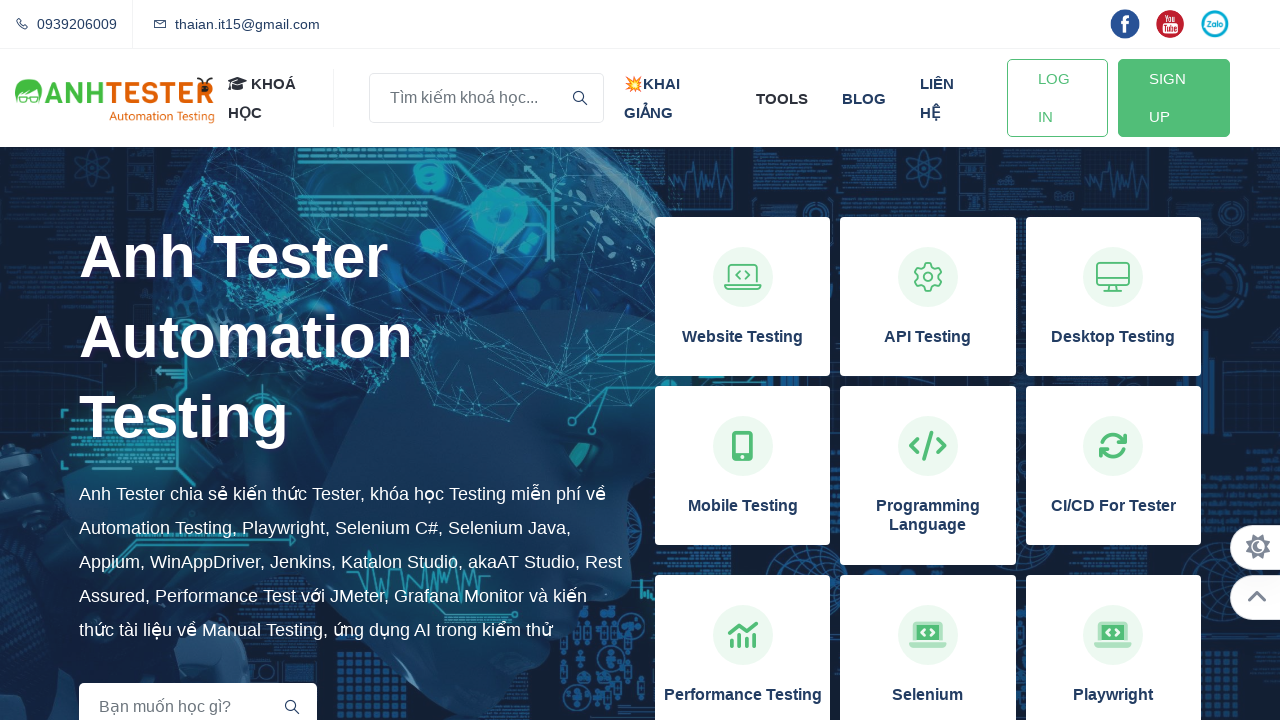

Clicked the login button at (1057, 98) on xpath=//a[@id='btn-login']
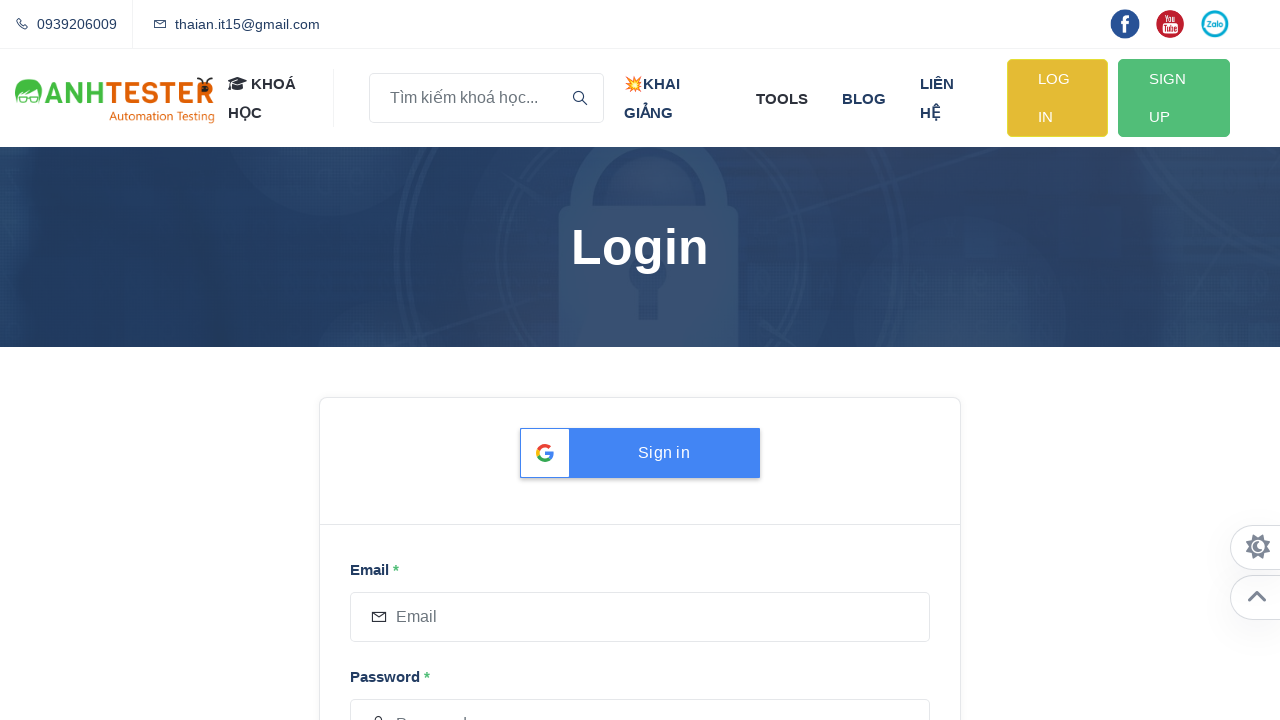

Login page loaded successfully
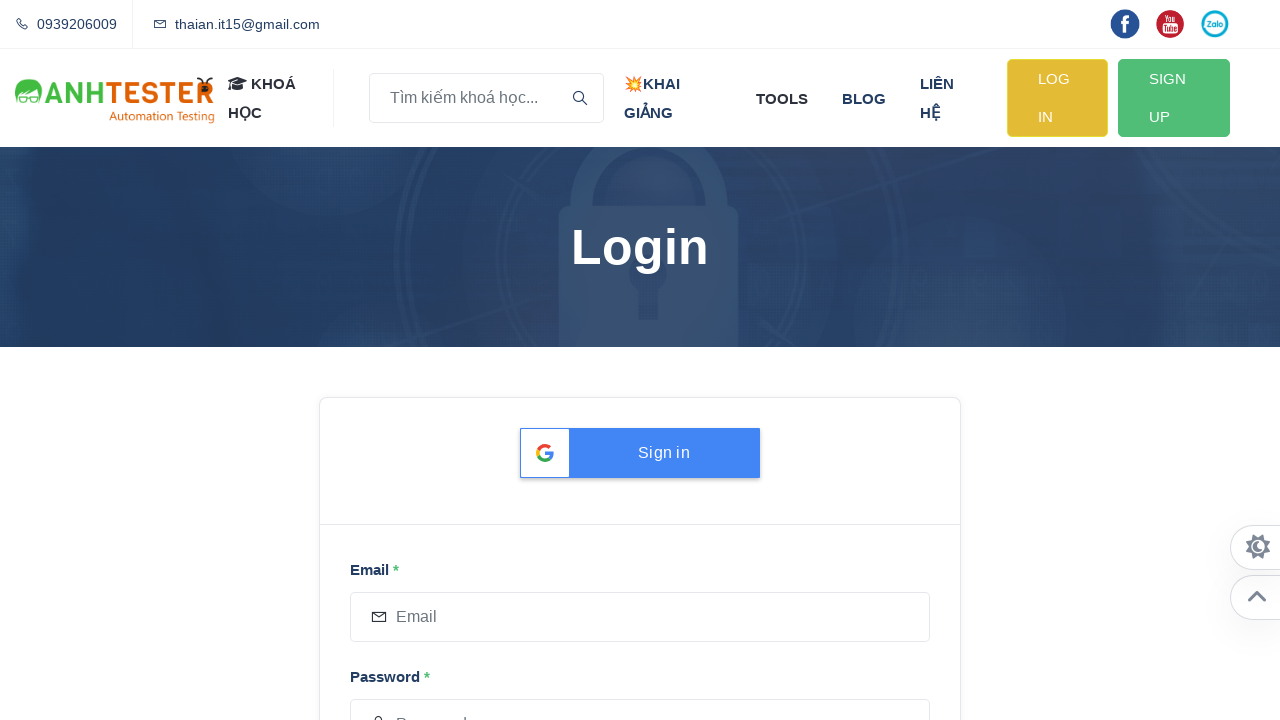

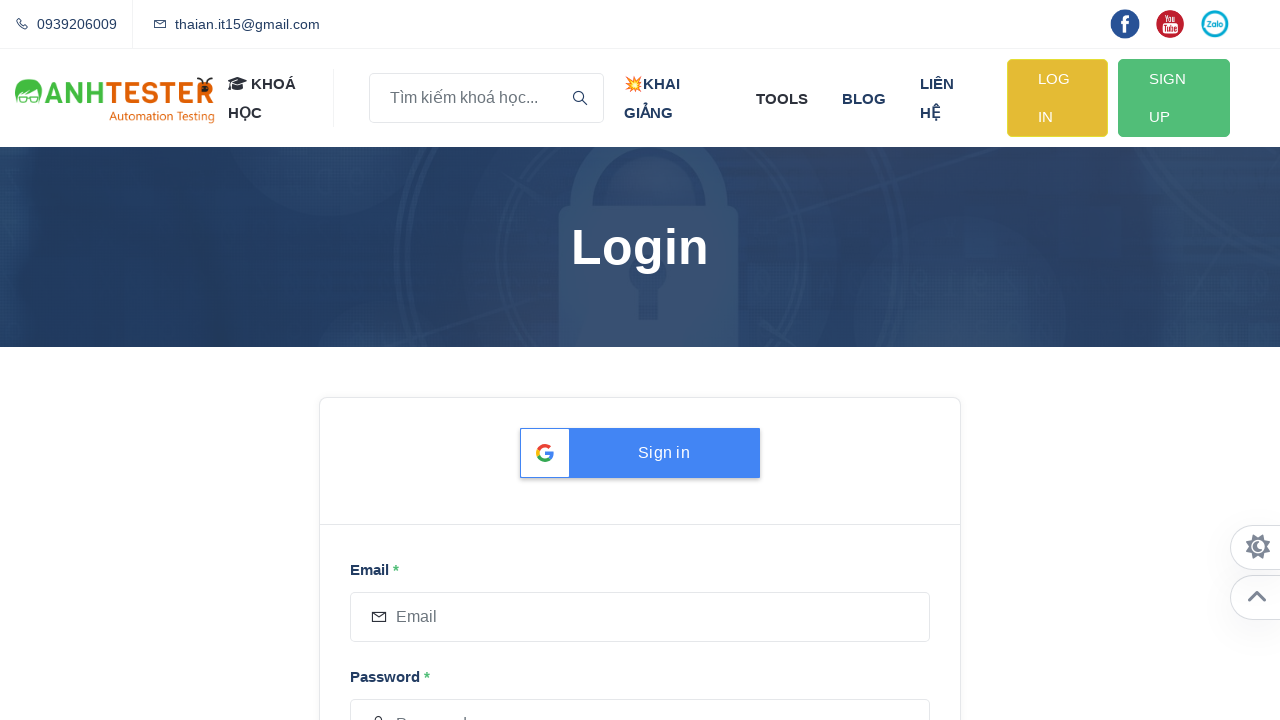